Solves a math problem by extracting a value from an element attribute, calculating the result, and submitting a form with checkbox and radio button selections

Starting URL: http://suninjuly.github.io/get_attribute.html

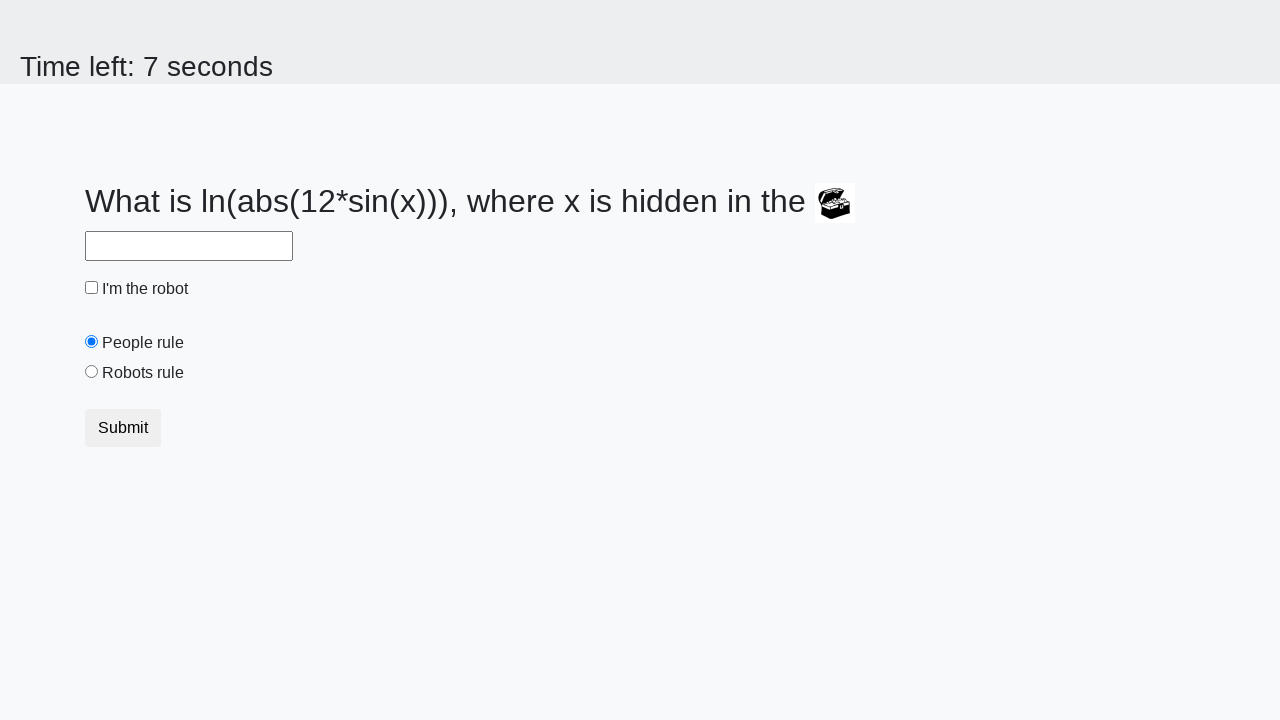

Located treasure element
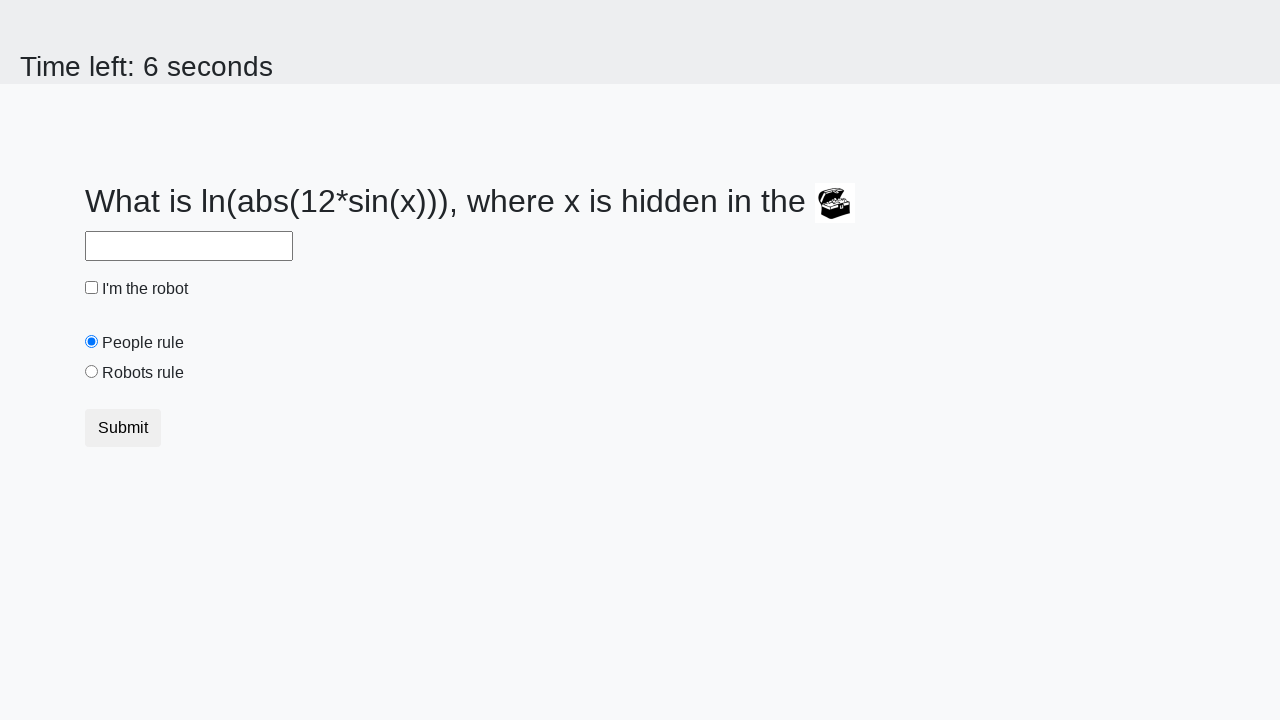

Extracted valuex attribute from treasure element: 898
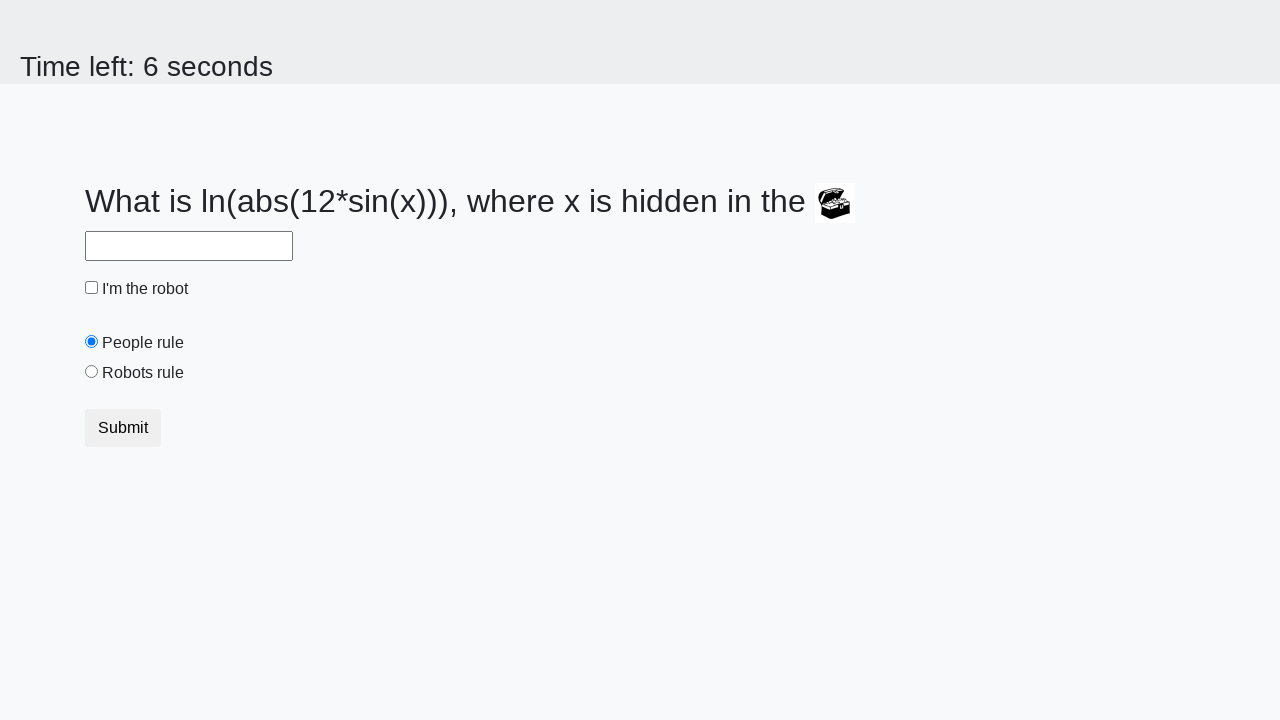

Calculated math result: log(abs(12*sin(898))) = 1.7414564885203219
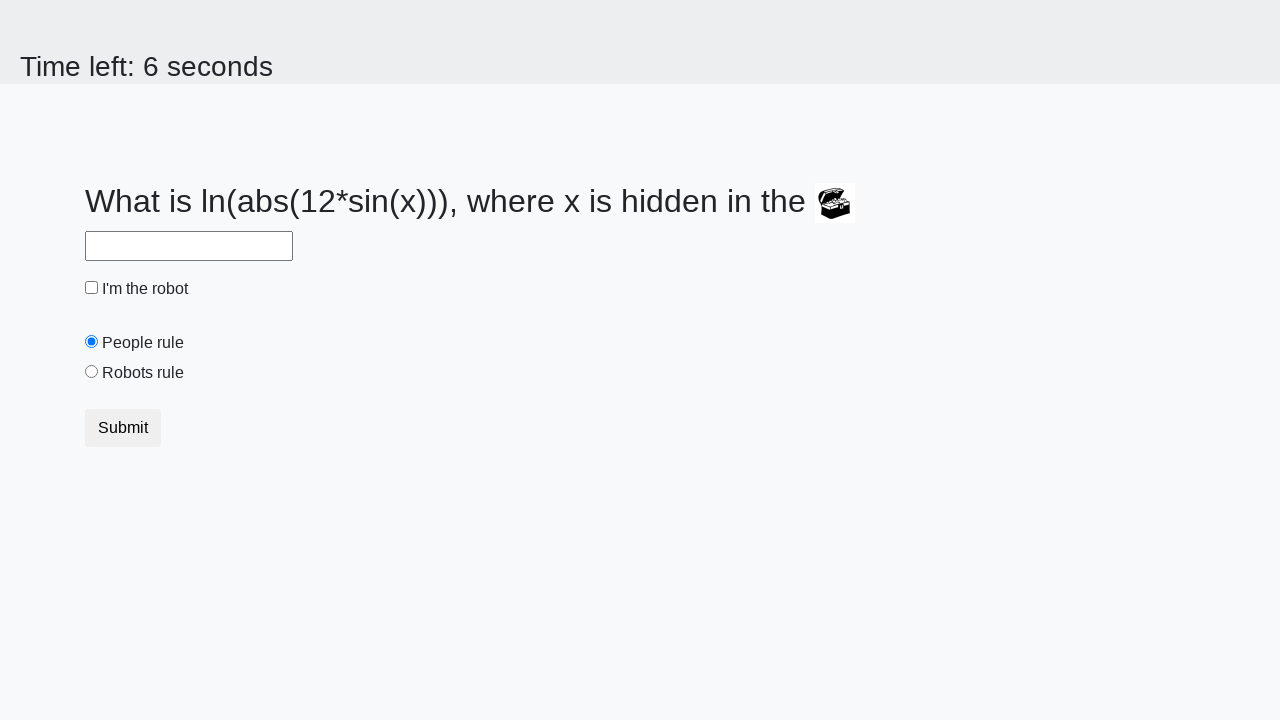

Filled answer field with calculated value: 1.7414564885203219 on #answer
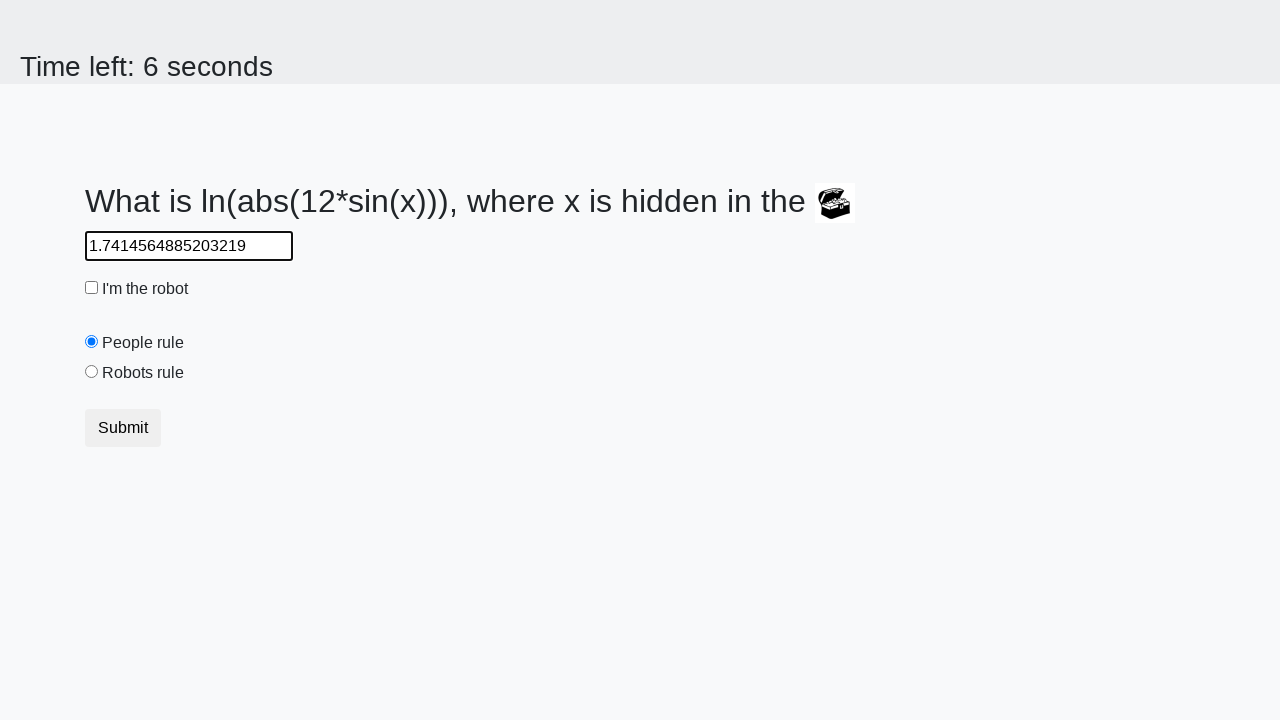

Checked the robot checkbox at (92, 288) on #robotCheckbox
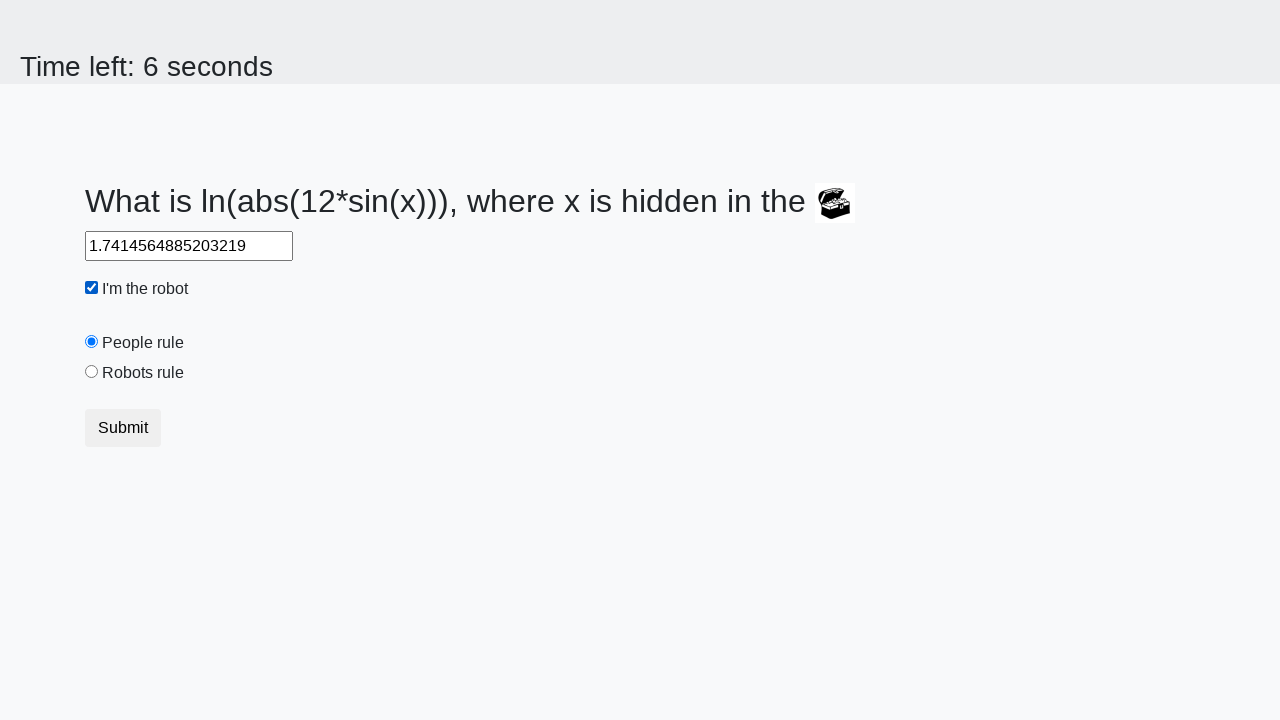

Selected the robots rule radio button at (92, 372) on #robotsRule
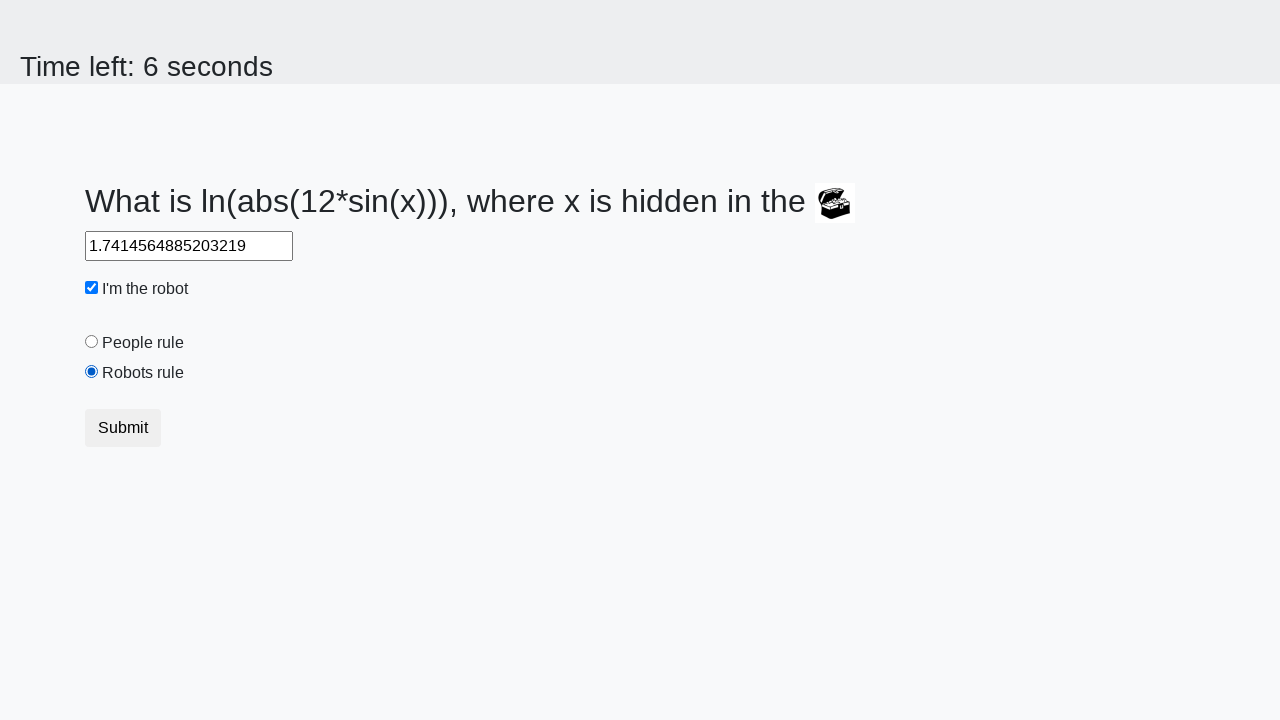

Submitted the form at (123, 428) on button[type='submit']
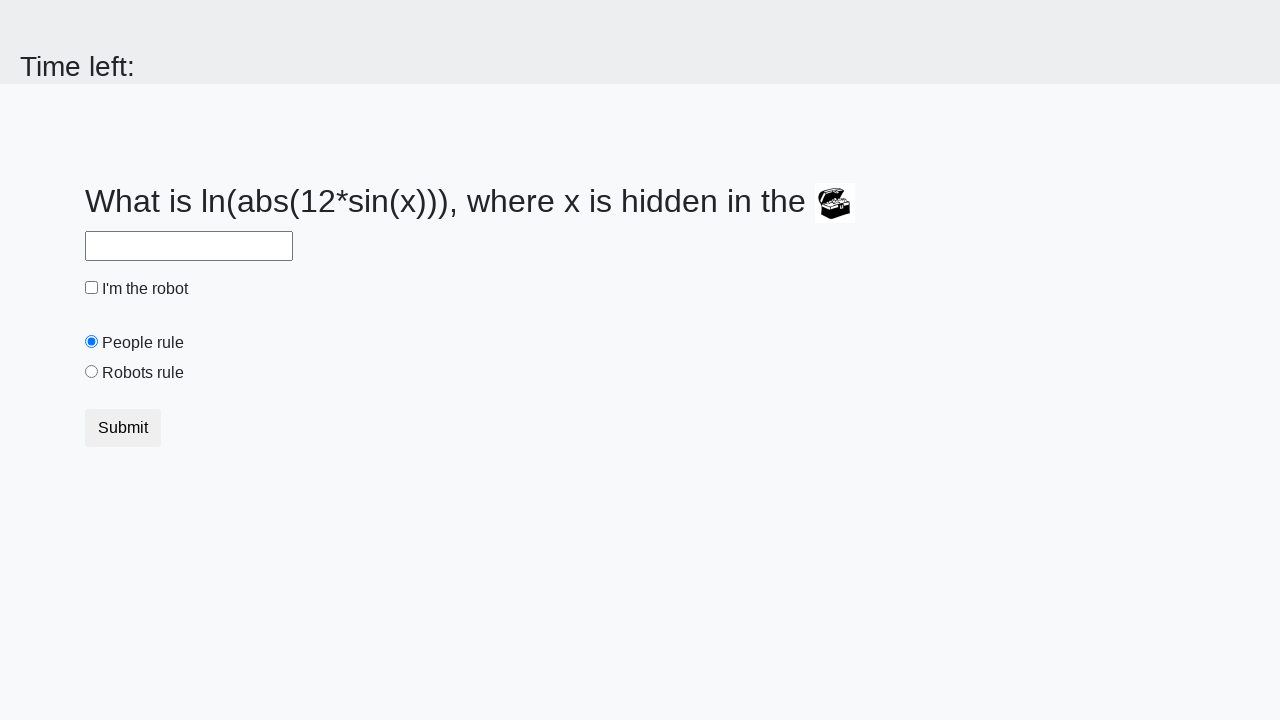

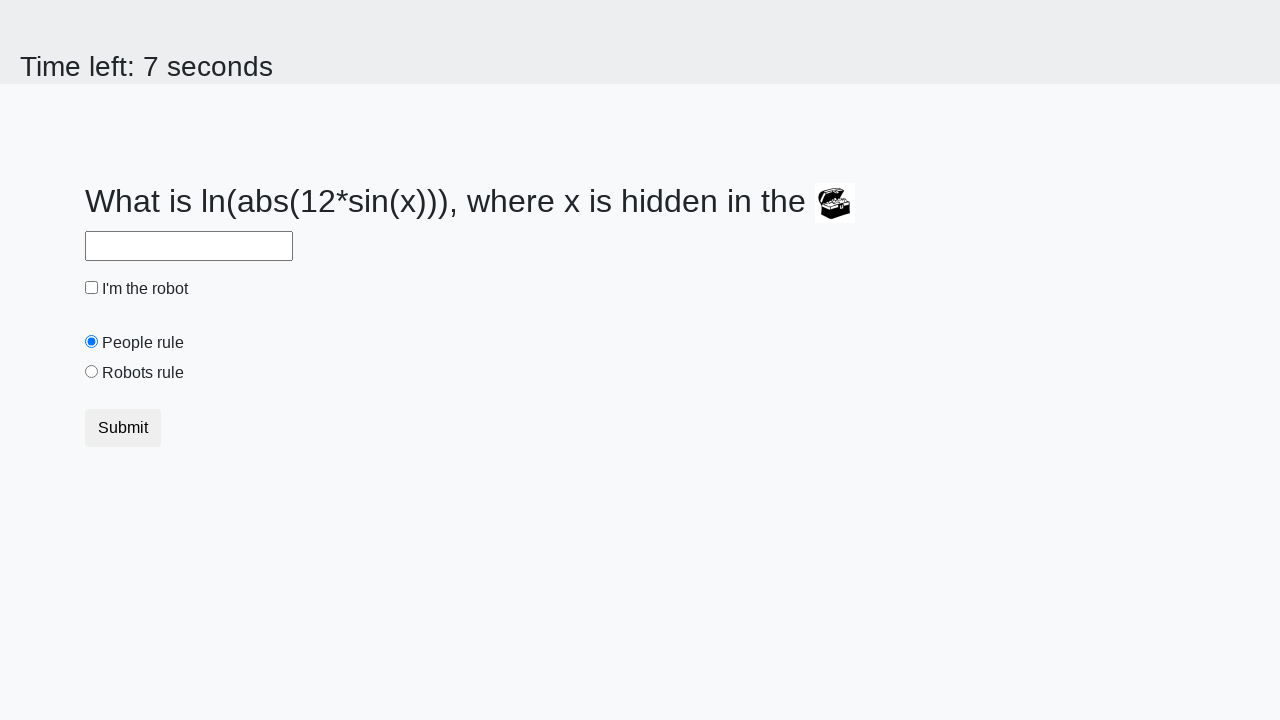